Tests cart operations including removing items, updating quantity, and applying coupon

Starting URL: https://practice.automationtesting.in/

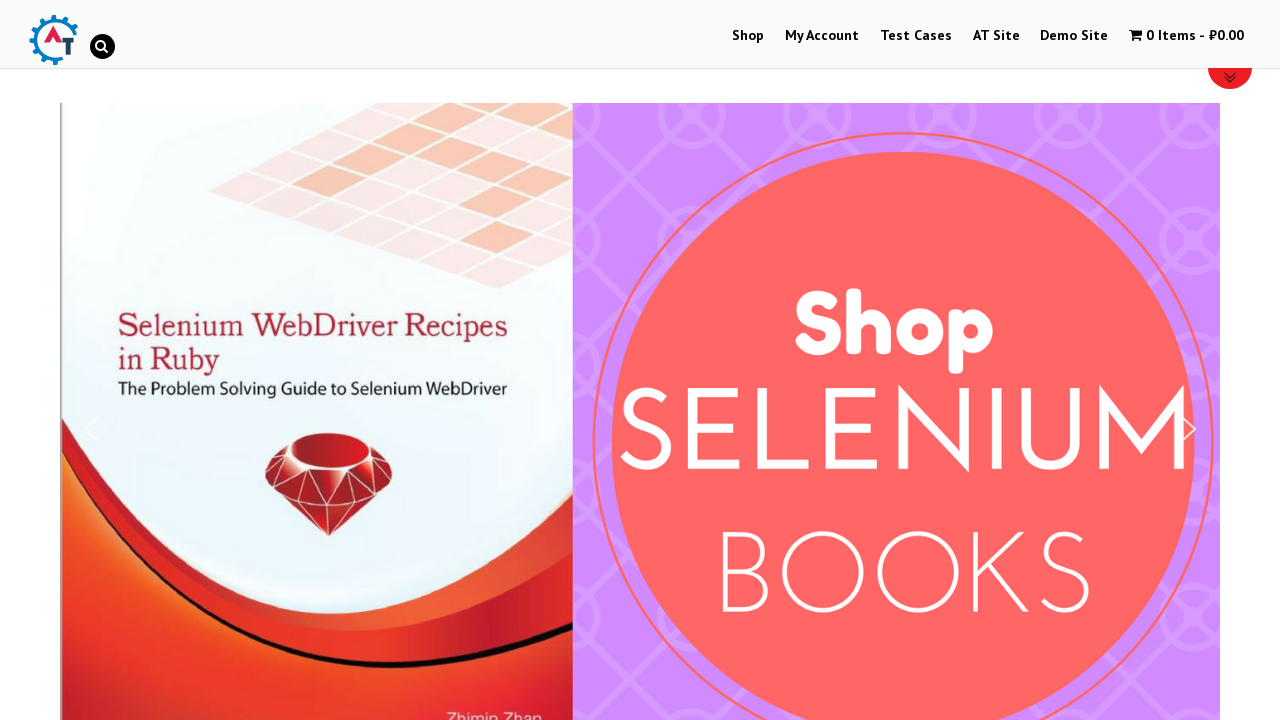

Clicked on shop menu item to navigate to products at (748, 36) on #menu-item-40 a
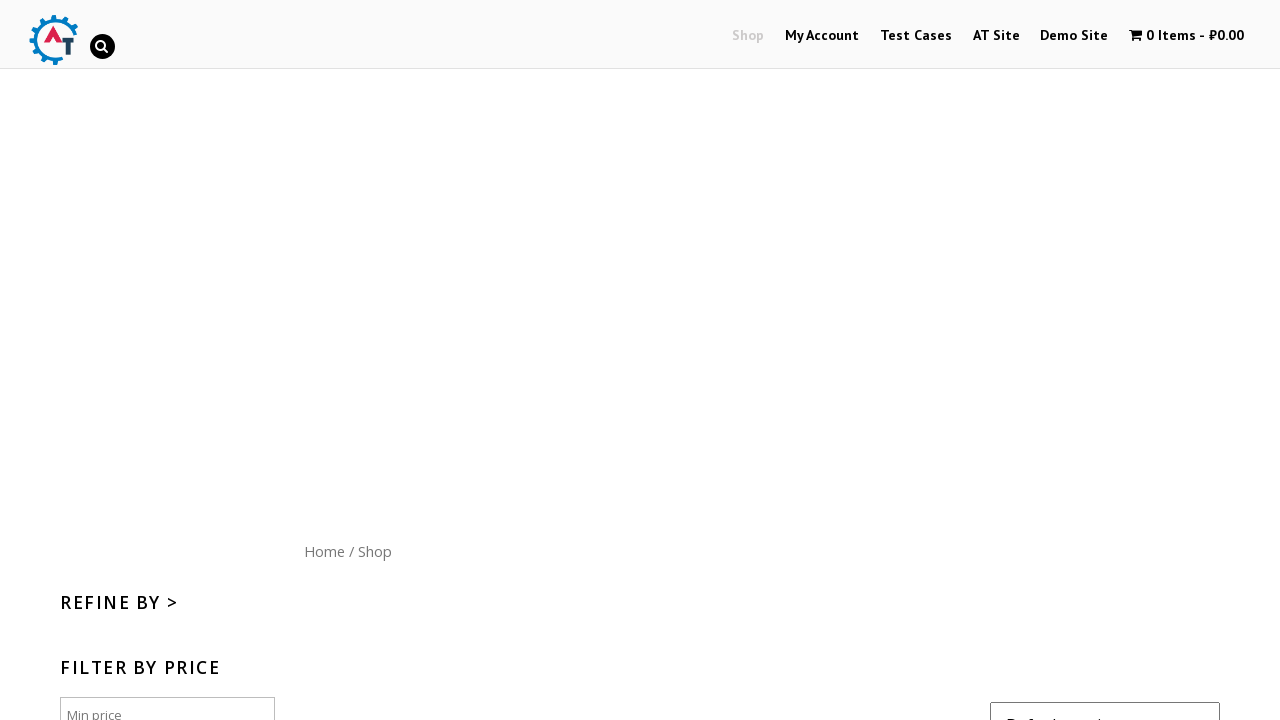

Scrolled down 300px to view more products
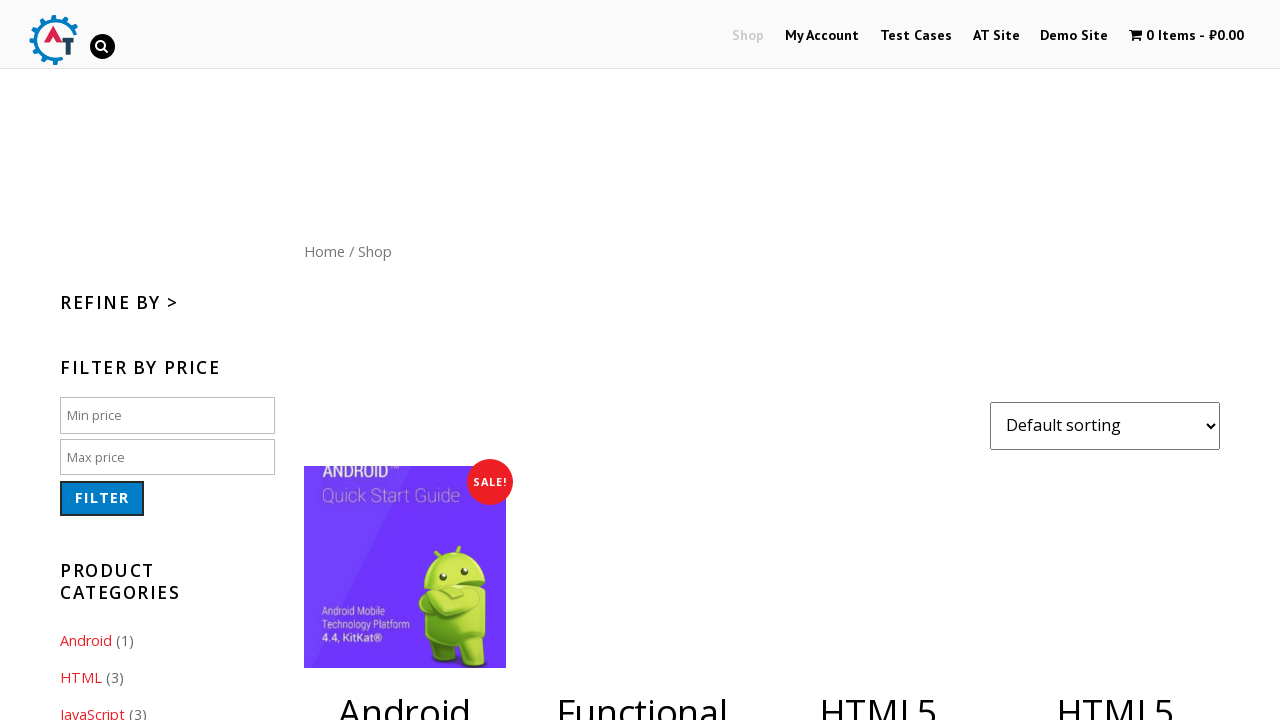

Waited 1000ms for products to load
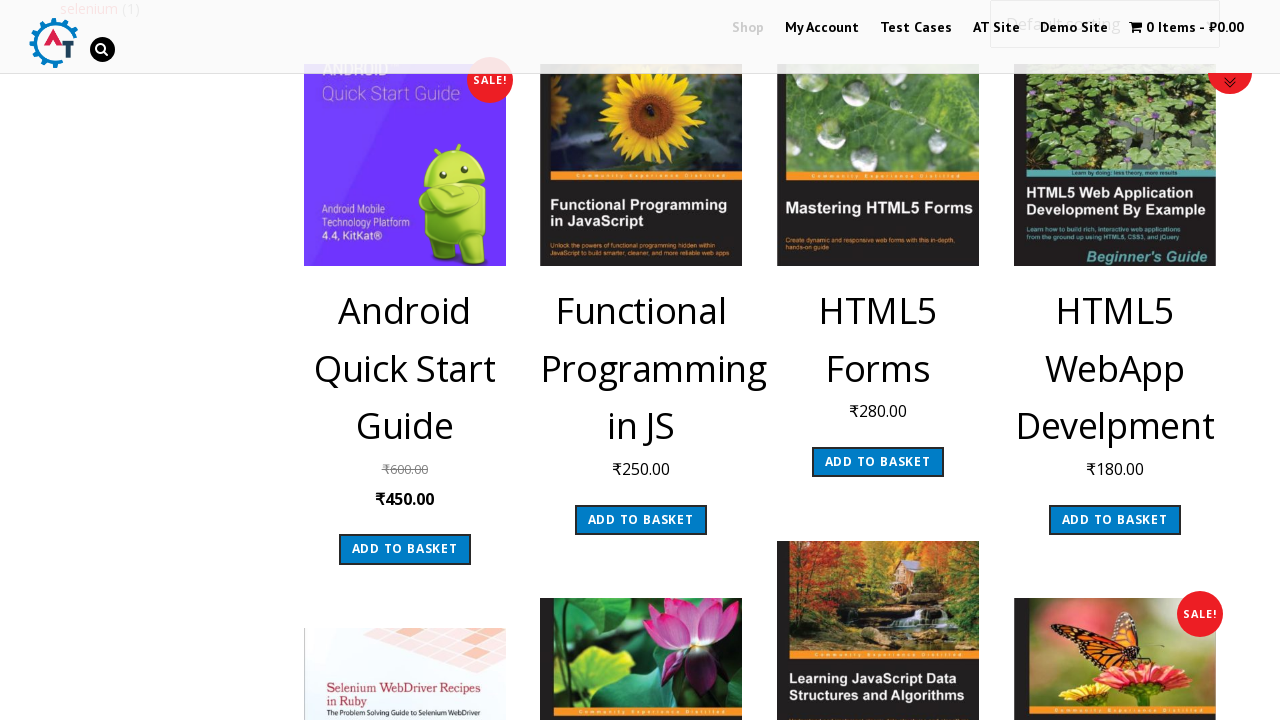

Clicked add to cart button on 6th product at (641, 360) on ul.products.masonry-done li:nth-child(6) a.button
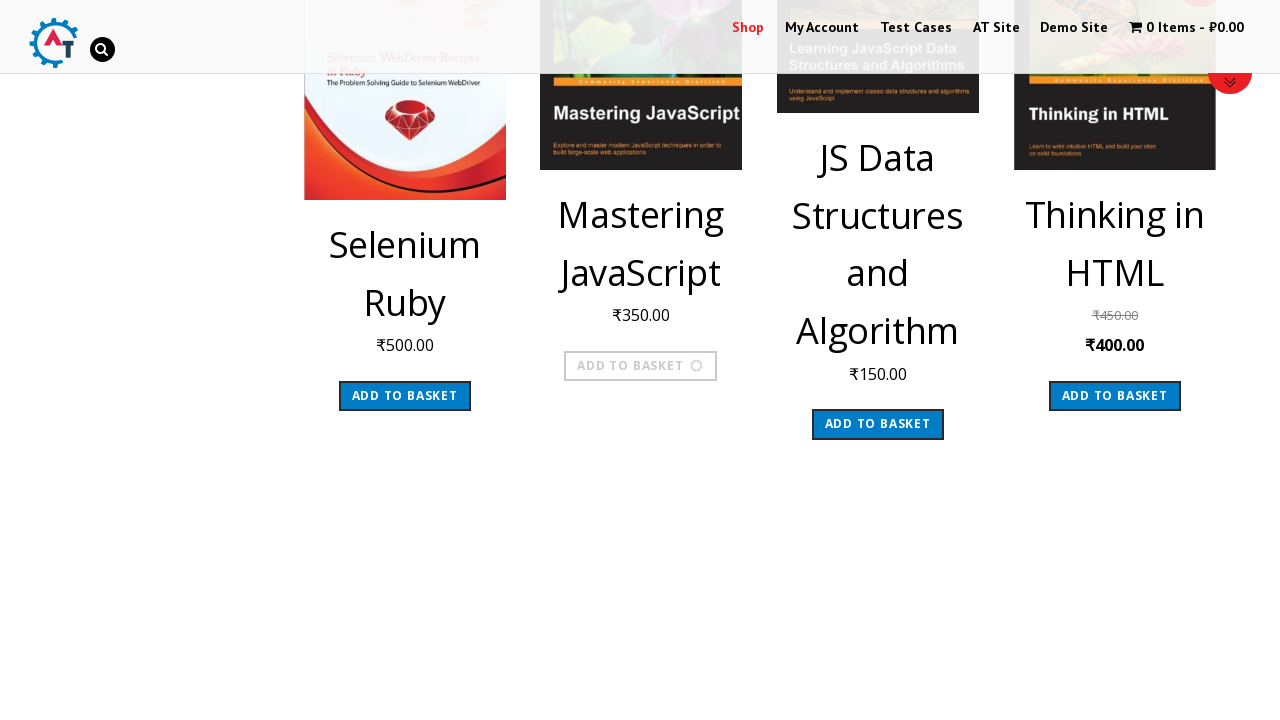

Waited 1000ms for product to be added to cart
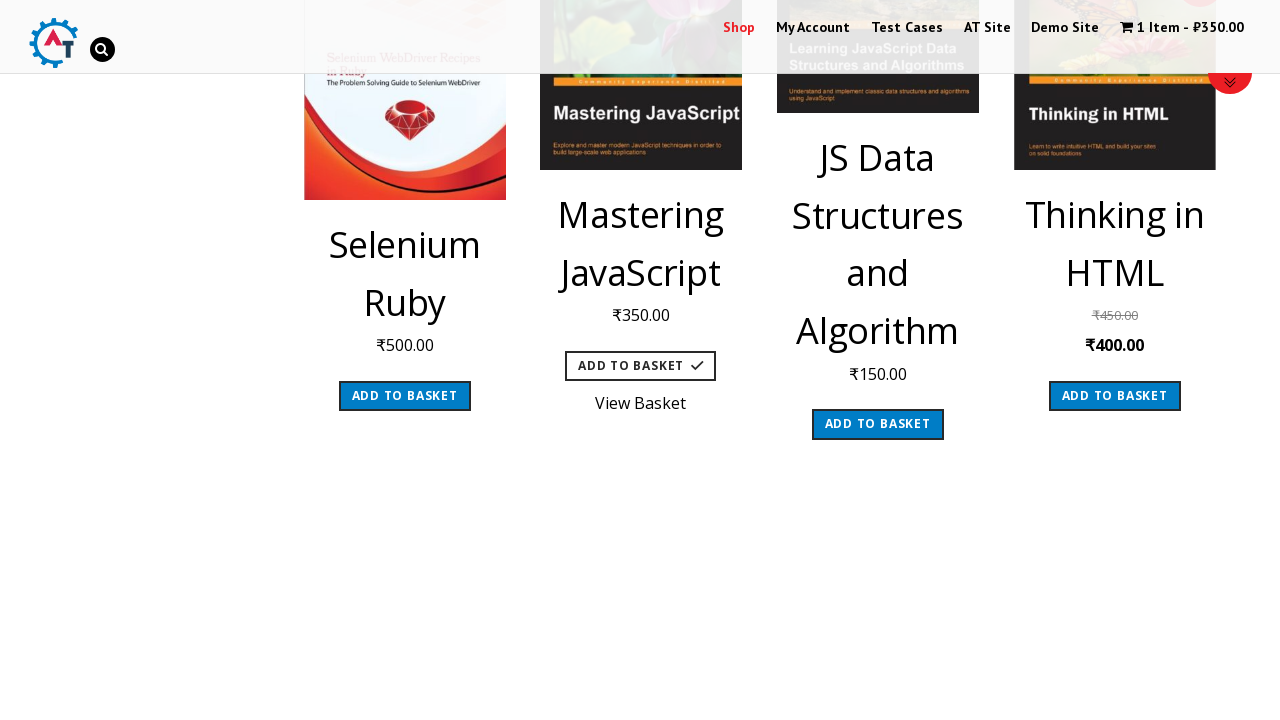

Clicked on cart menu to view cart contents at (1182, 28) on .wpmenucart-contents
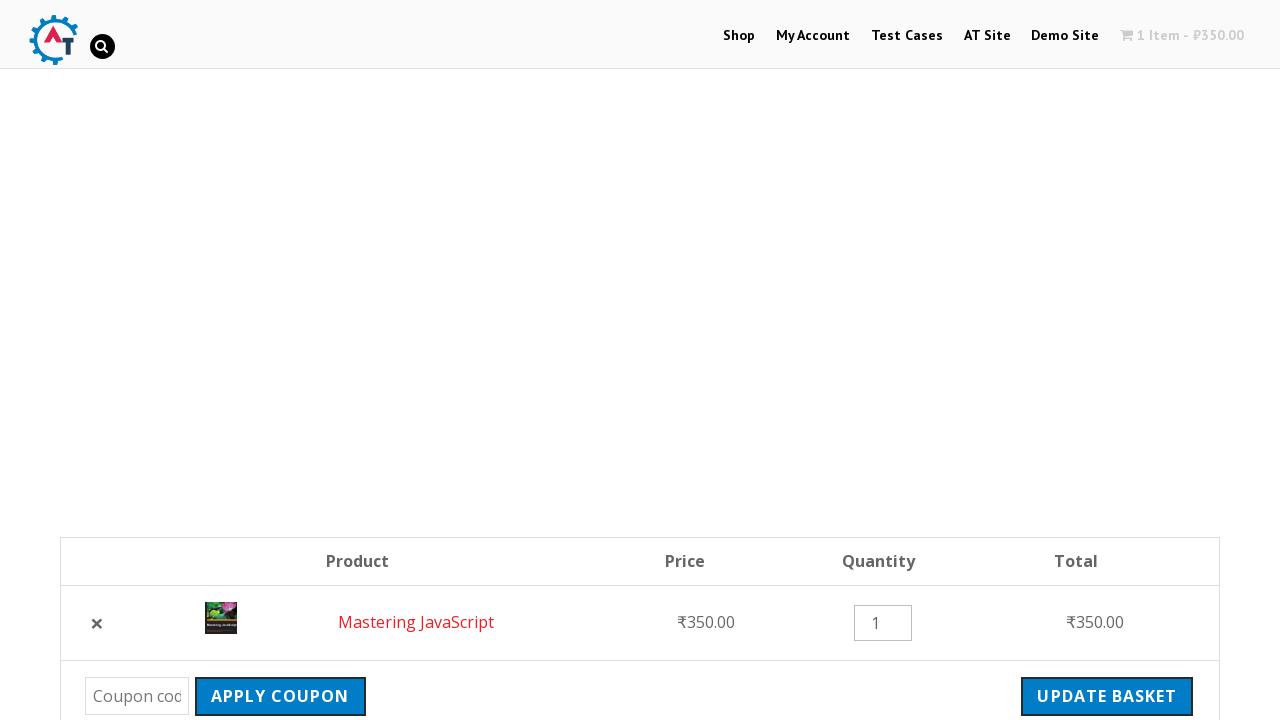

Waited 3000ms for cart page to fully load
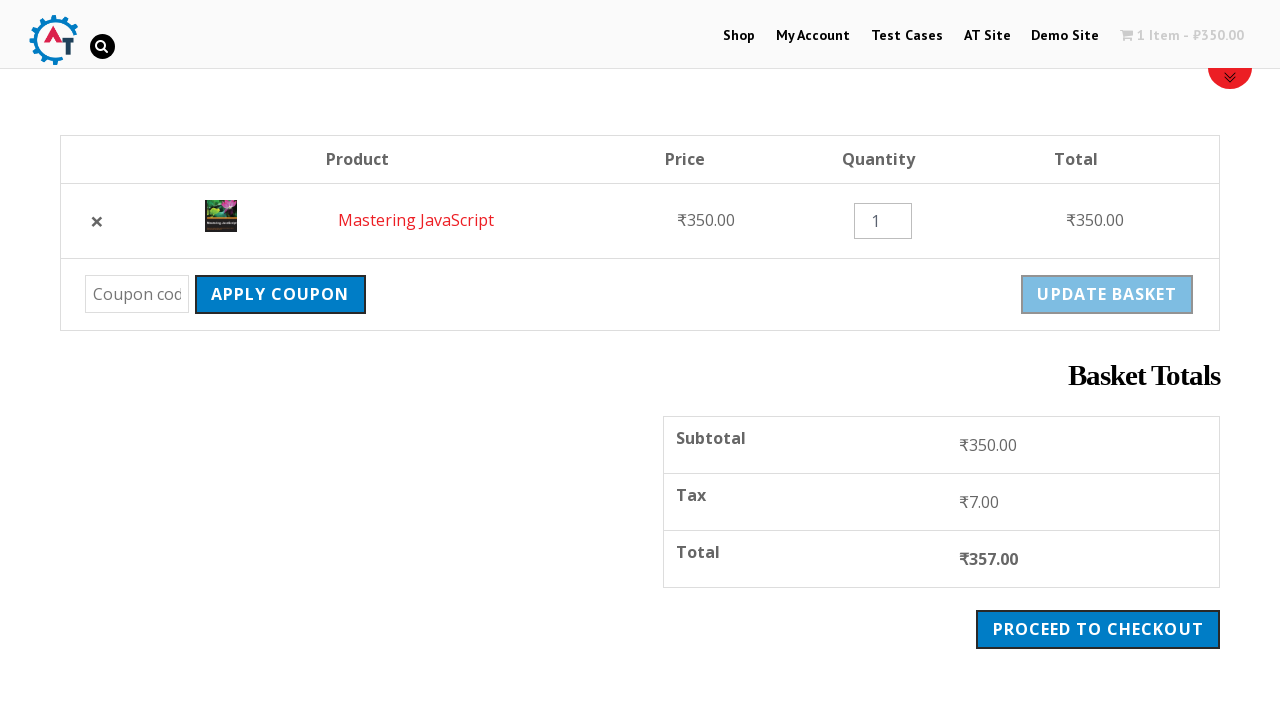

Clicked remove button to delete product from cart at (97, 221) on .product-remove a
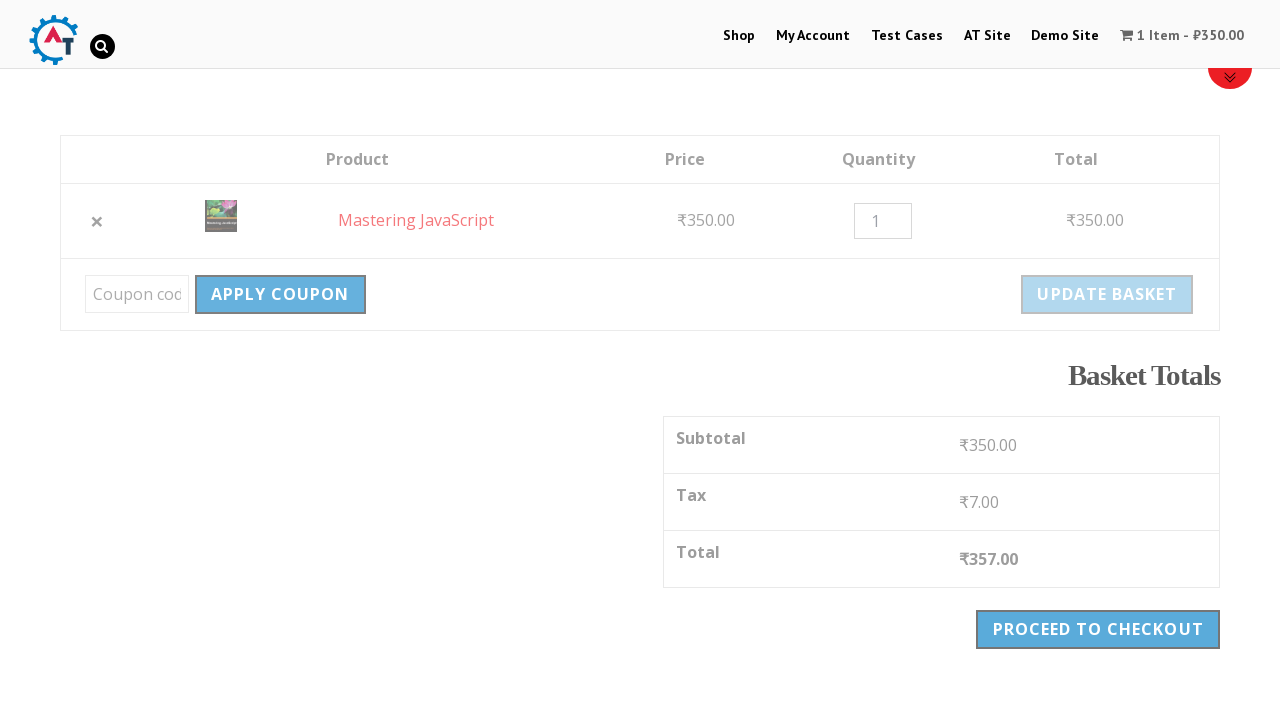

Waited 1000ms for product removal to complete
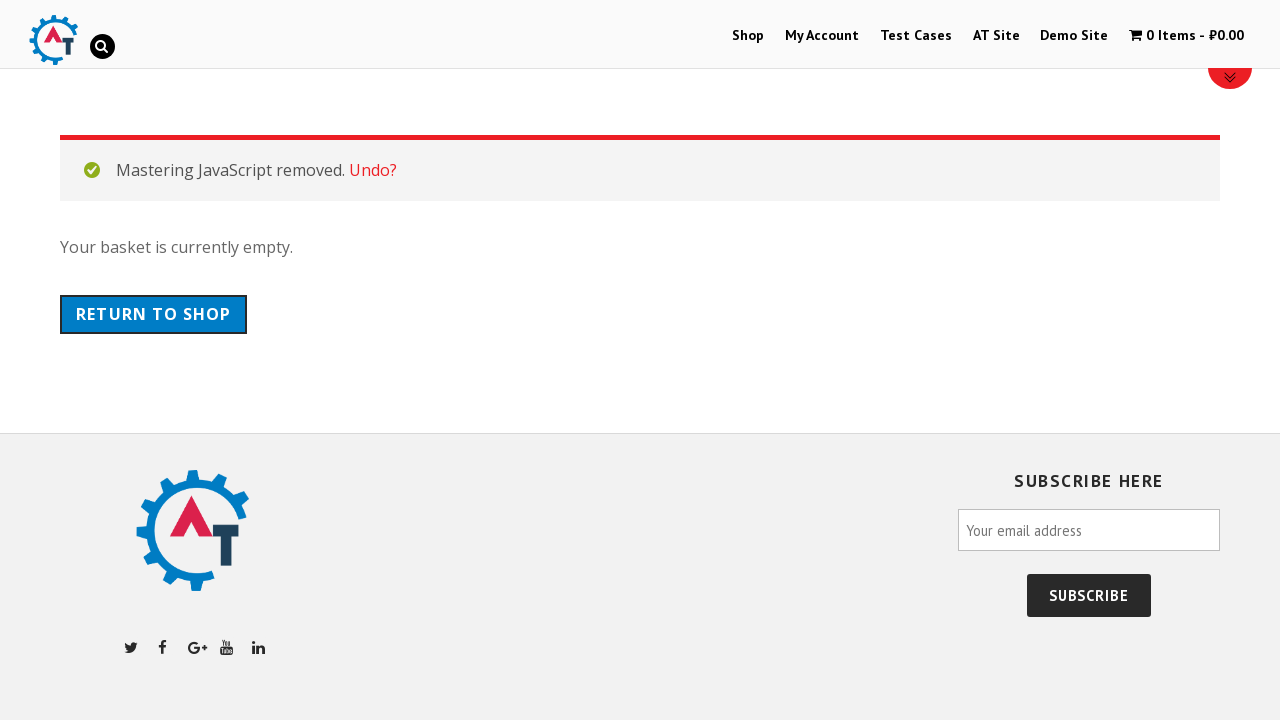

Clicked undo link to restore removed product to cart at (373, 170) on .woocommerce-message a
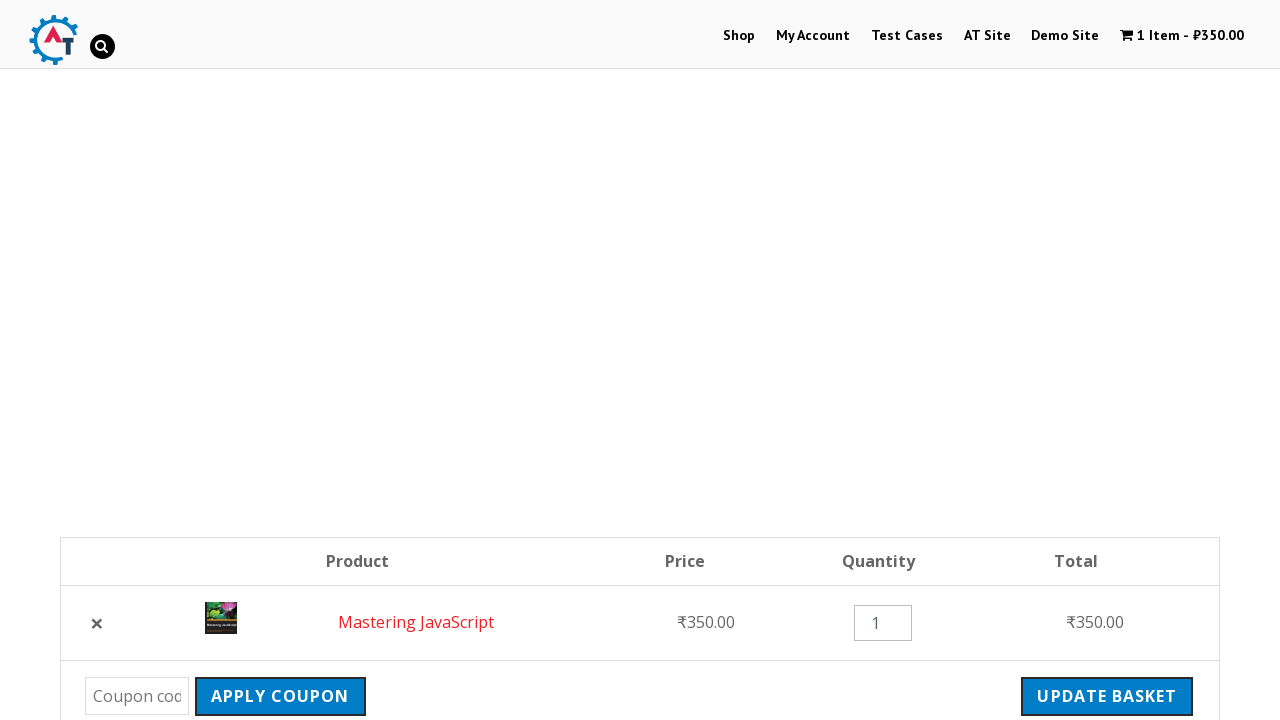

Cleared quantity field on .quantity input
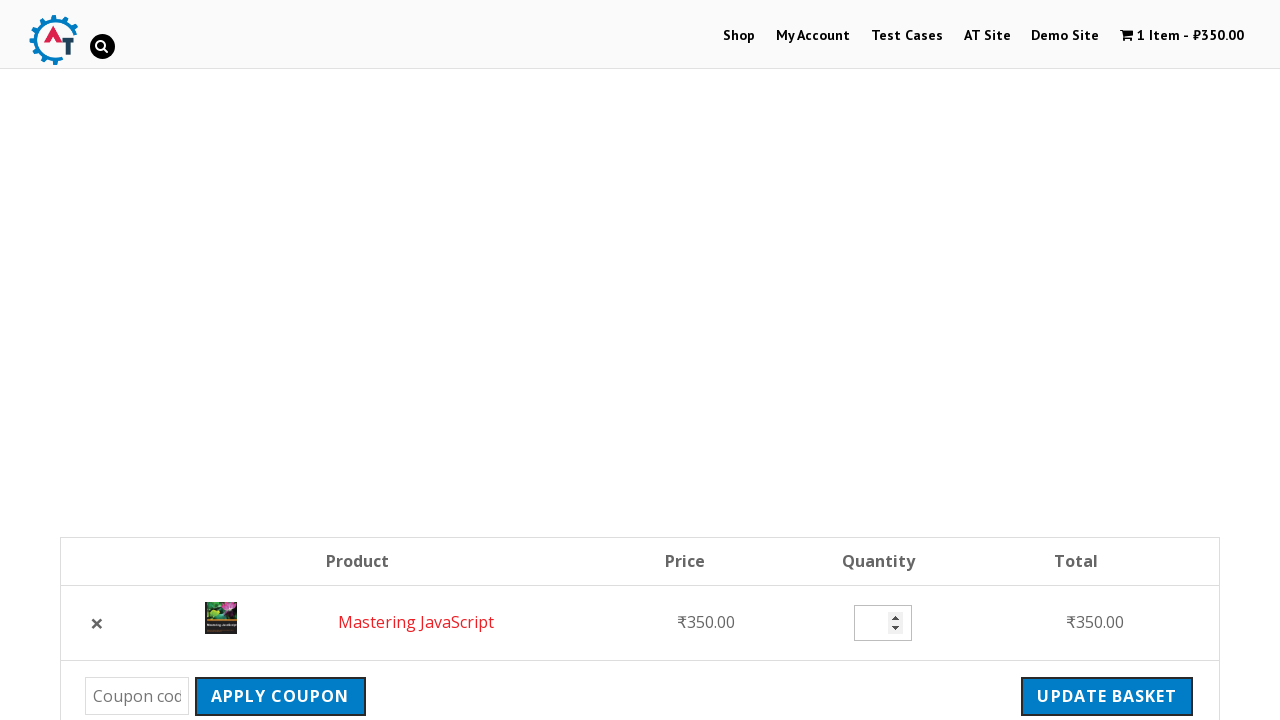

Set product quantity to 3 on .quantity input
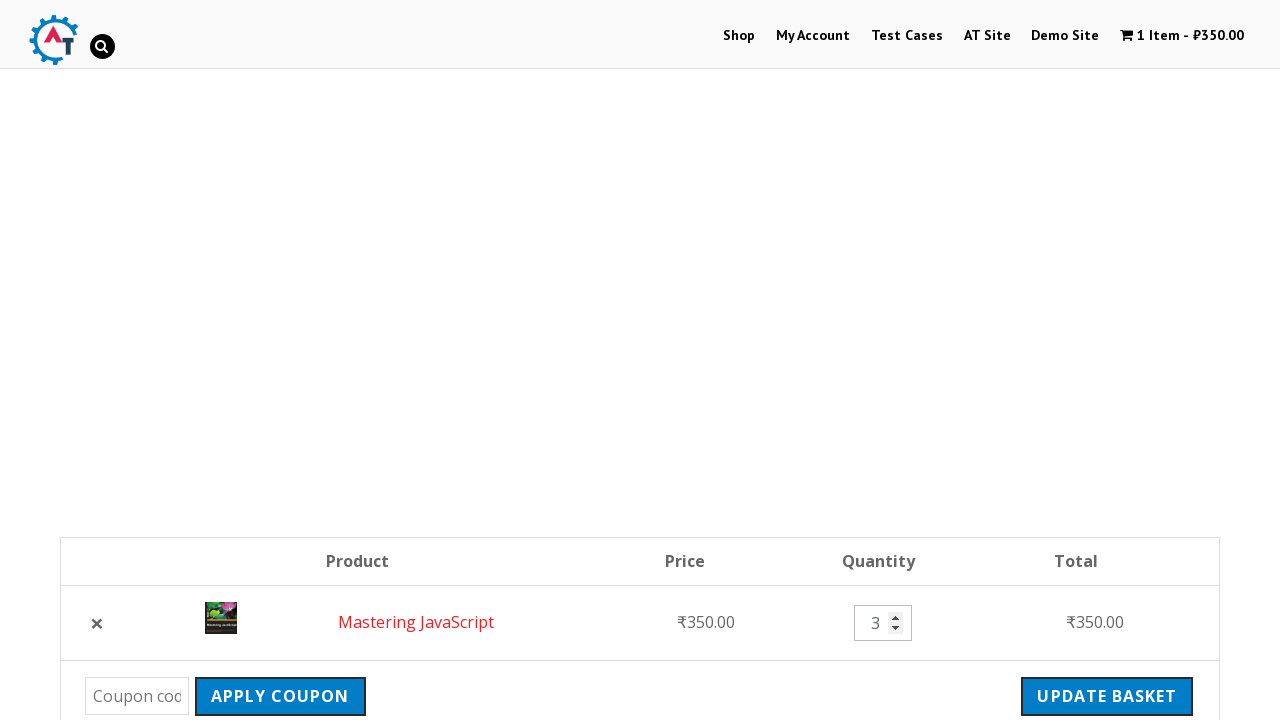

Clicked update cart button to apply quantity change at (1107, 696) on .actions .button:nth-child(2)
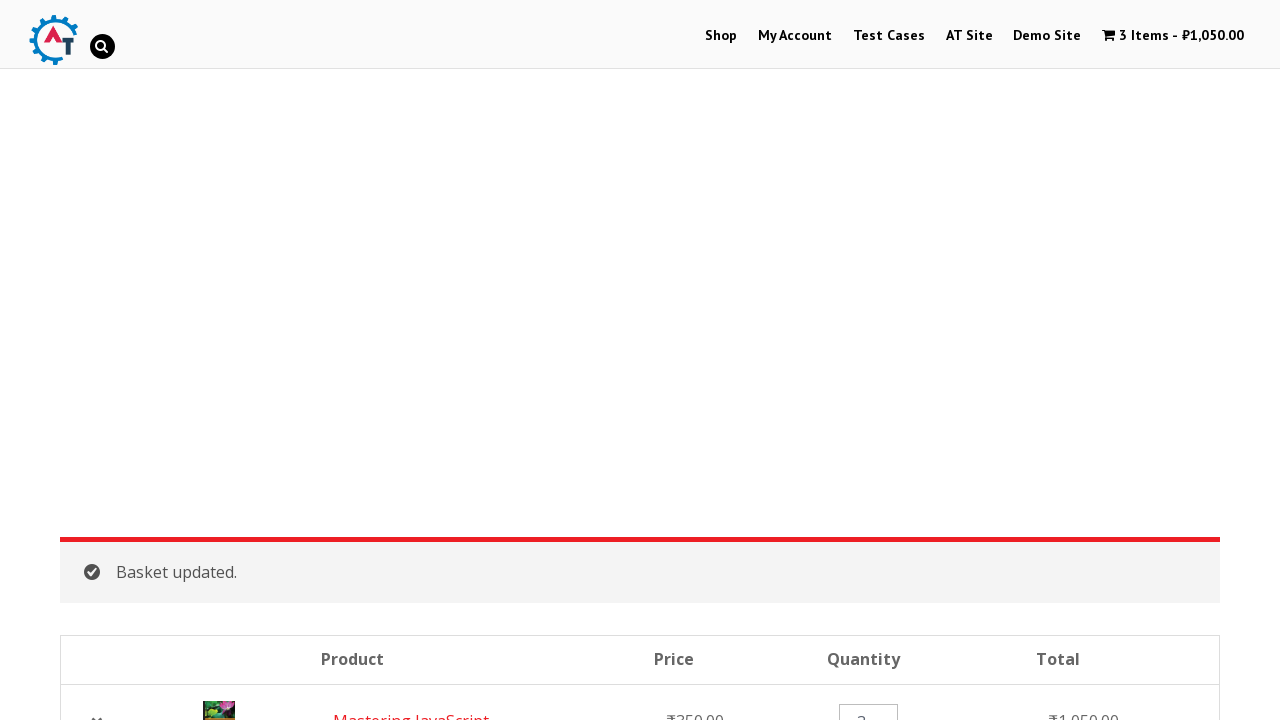

Waited 1000ms for cart update to process
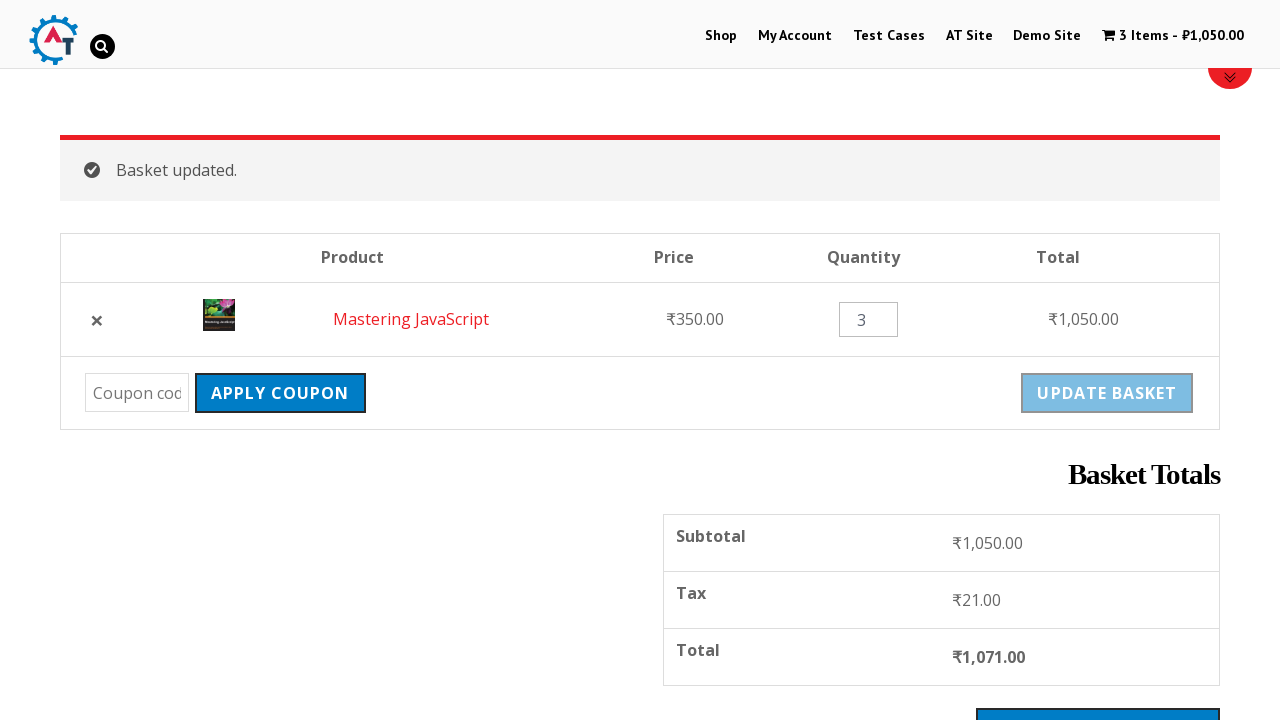

Clicked apply coupon button with empty coupon field at (280, 393) on .actions .coupon .button
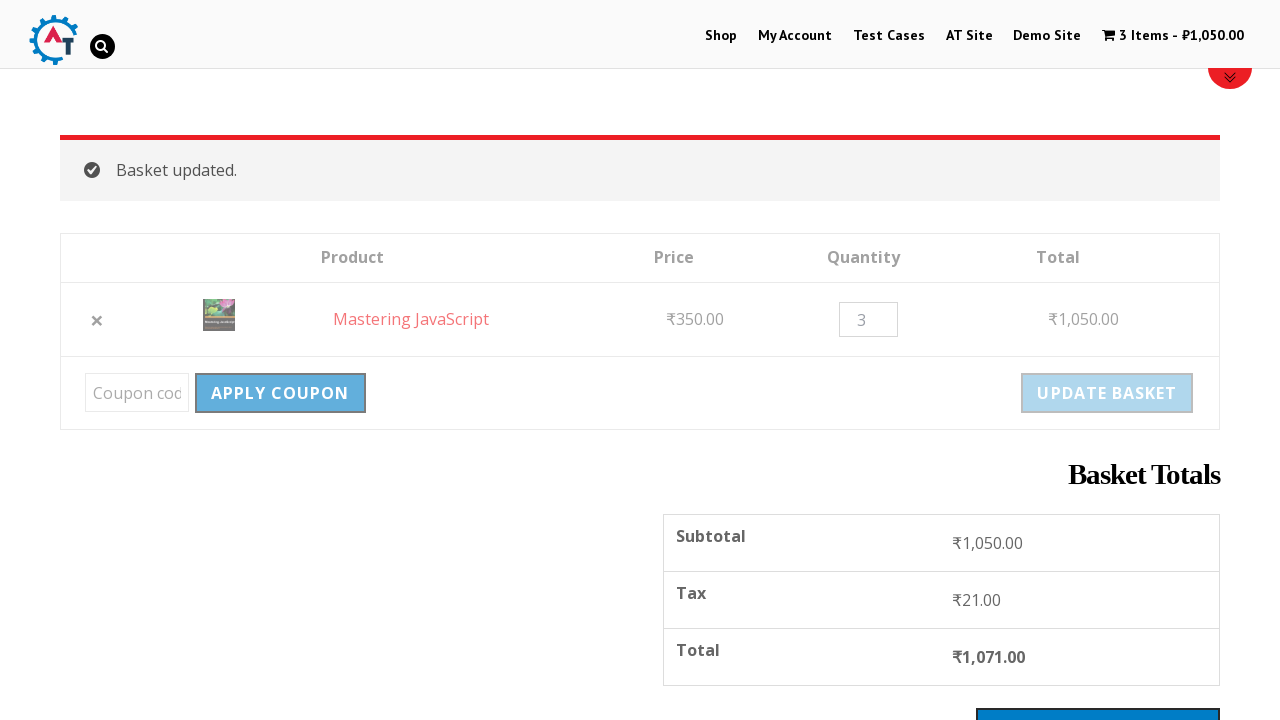

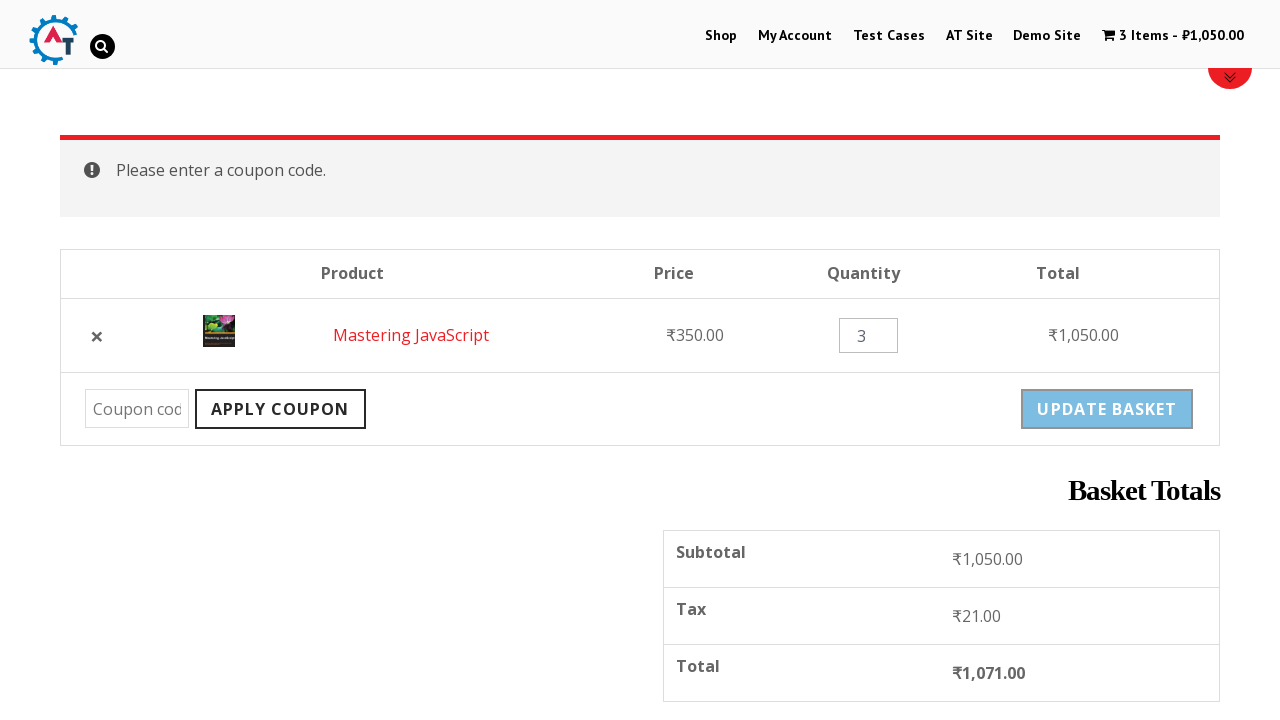